Tests dynamic controls page by interacting with a checkbox - verifying its initial state, clicking it, and verifying the state changes

Starting URL: https://v1.training-support.net/selenium/dynamic-controls

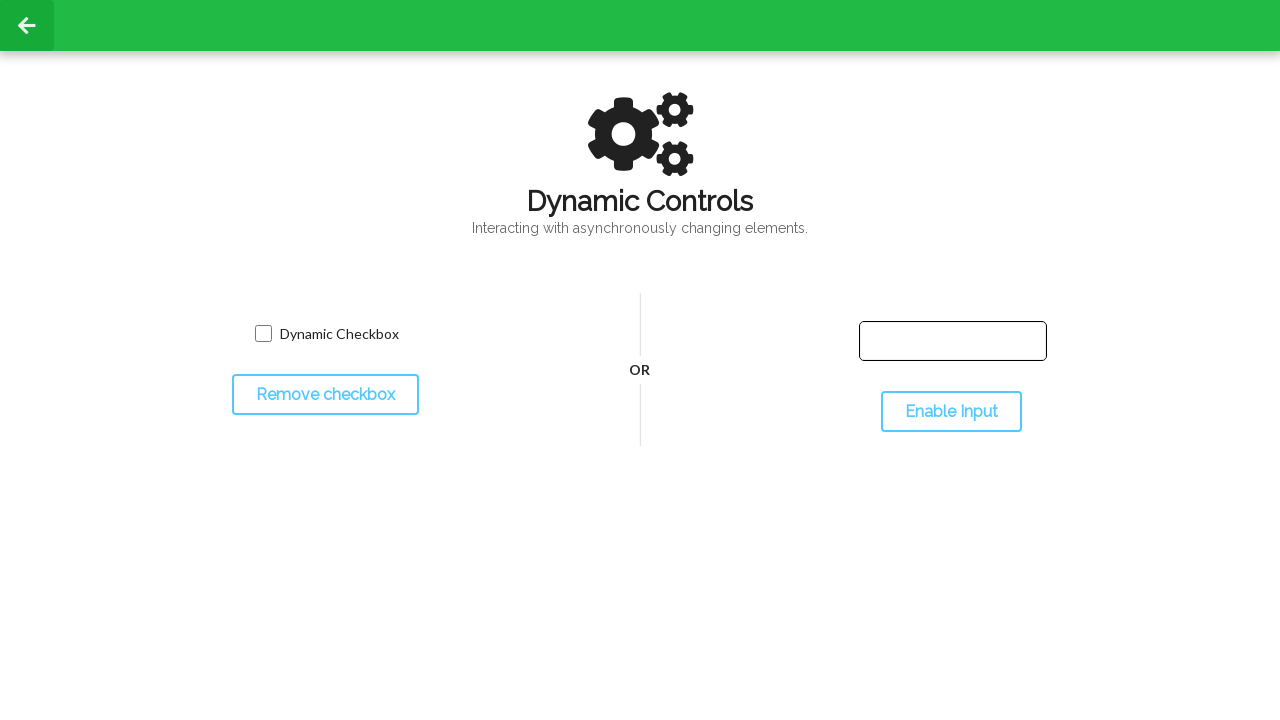

Navigated to dynamic controls page
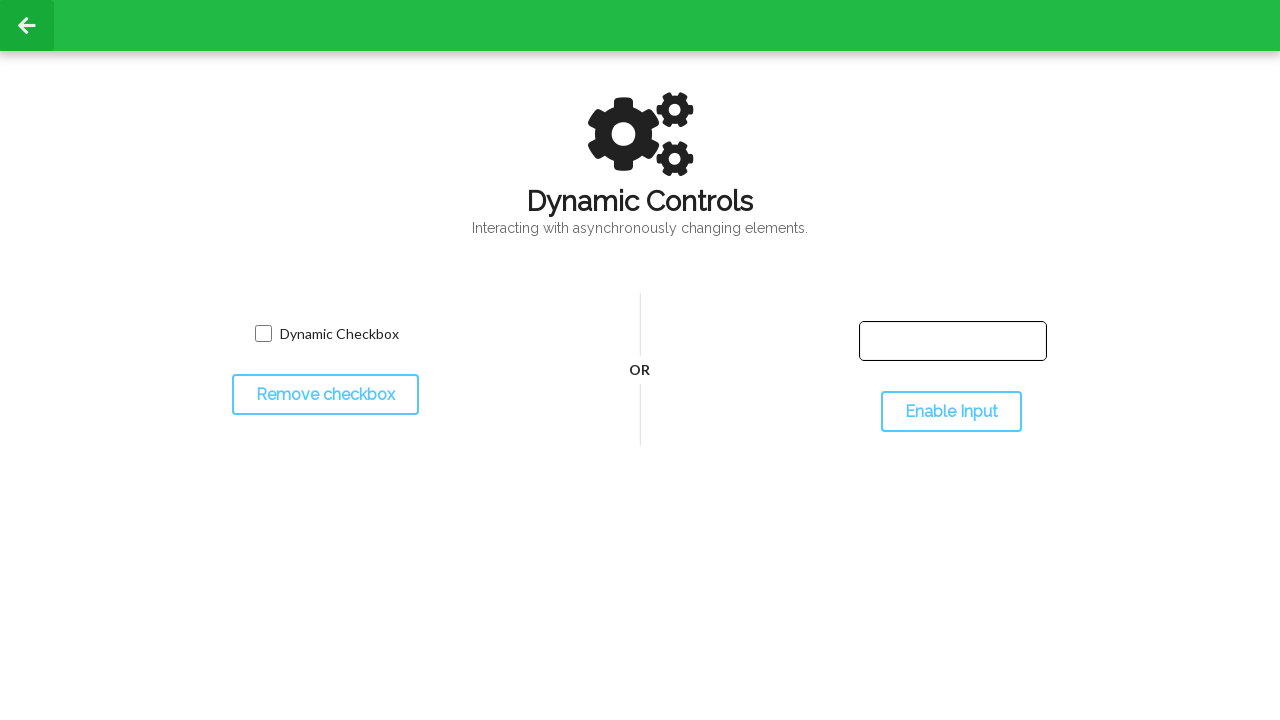

Located checkbox element with name 'toggled'
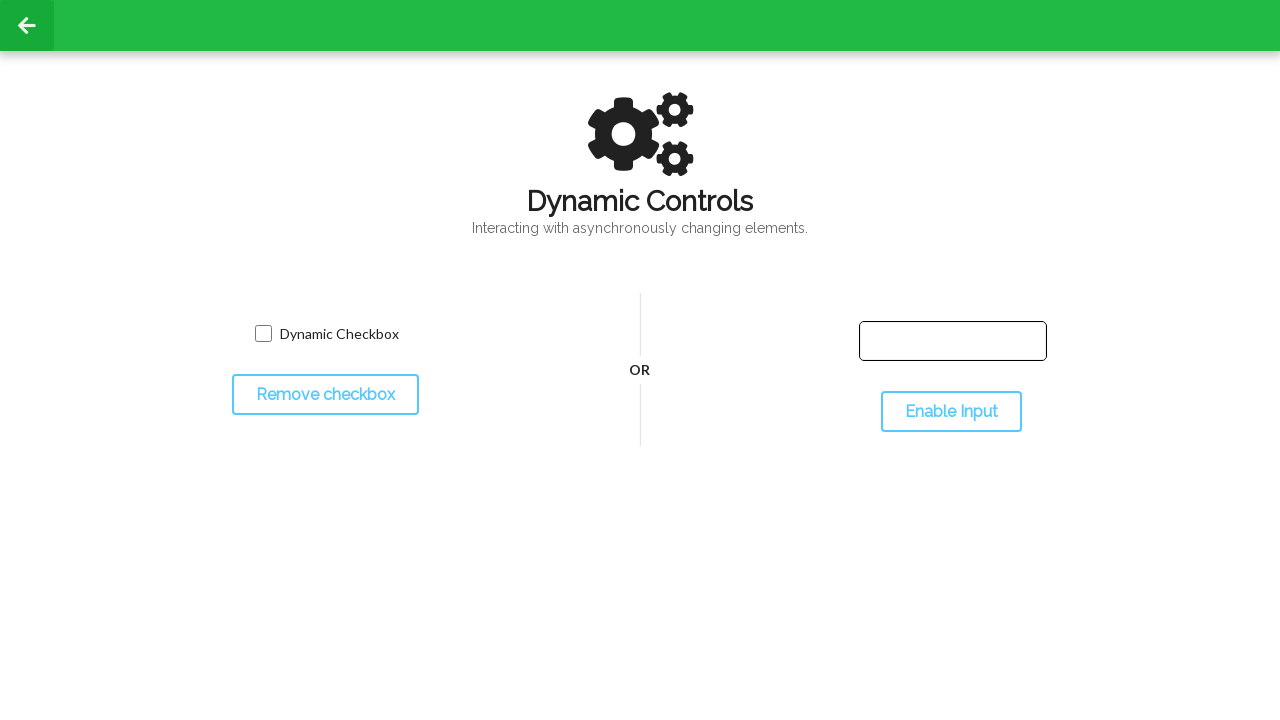

Verified initial checkbox state: checked=False
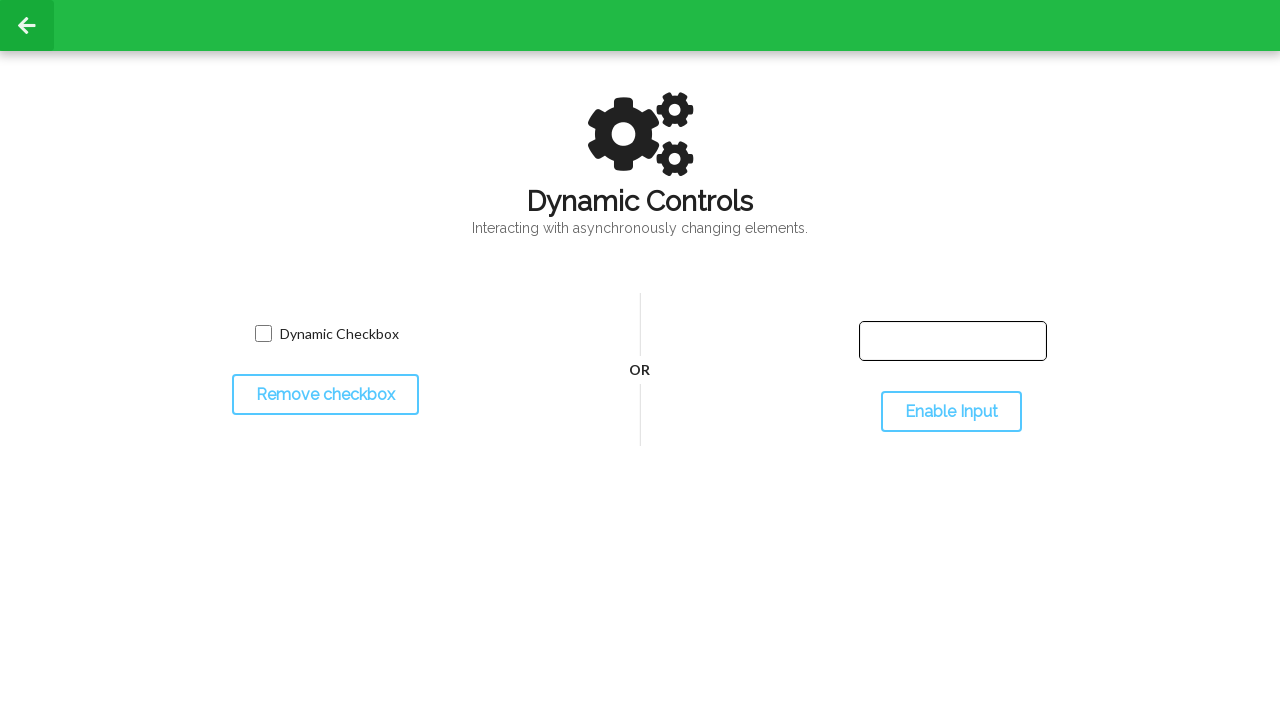

Clicked checkbox to toggle its state at (263, 334) on input[name='toggled']
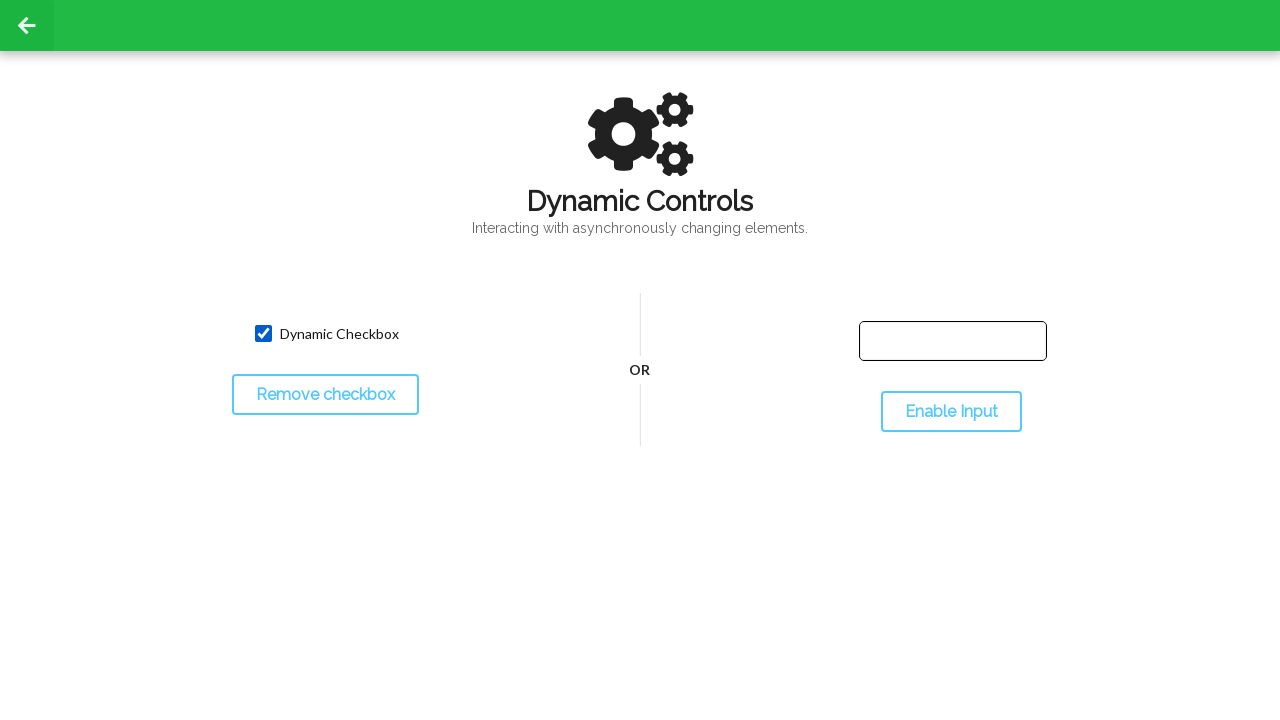

Waited 1 second for dynamic updates
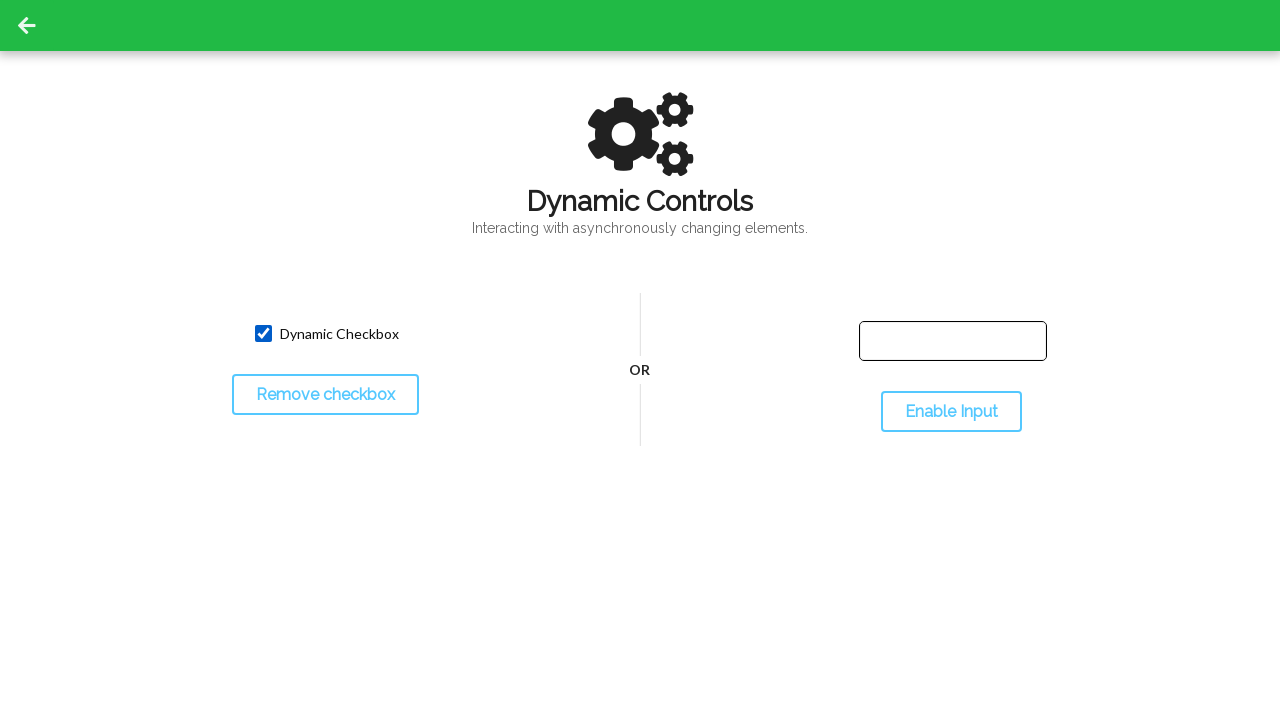

Verified checkbox state after click: checked=True
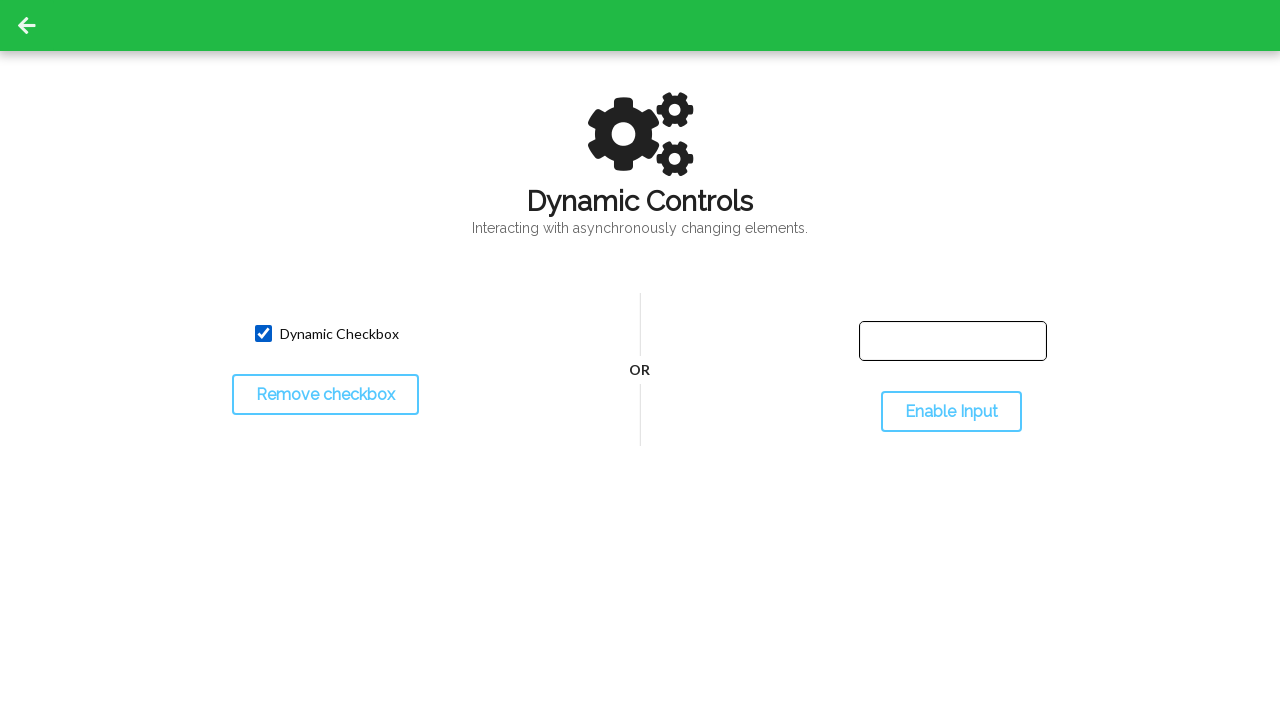

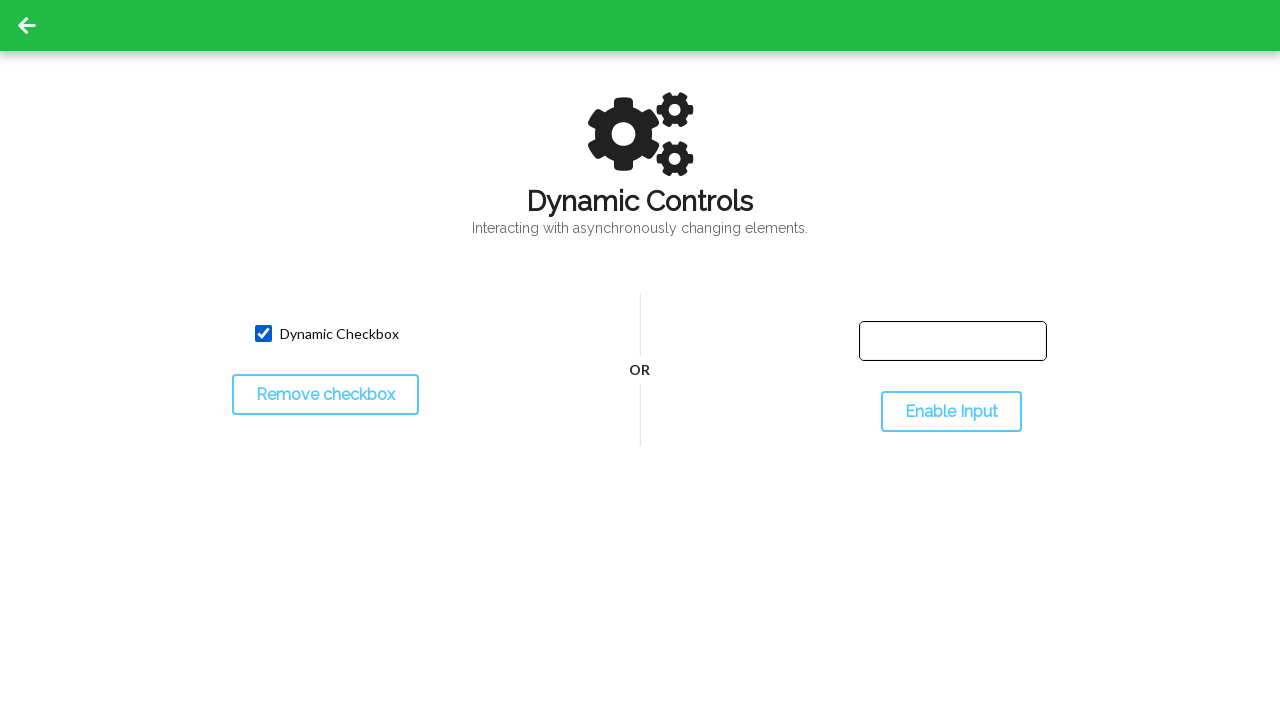